Tests navigation to the About page by clicking the About link

Starting URL: https://practice-testing-ai-ml.qxf2.com/

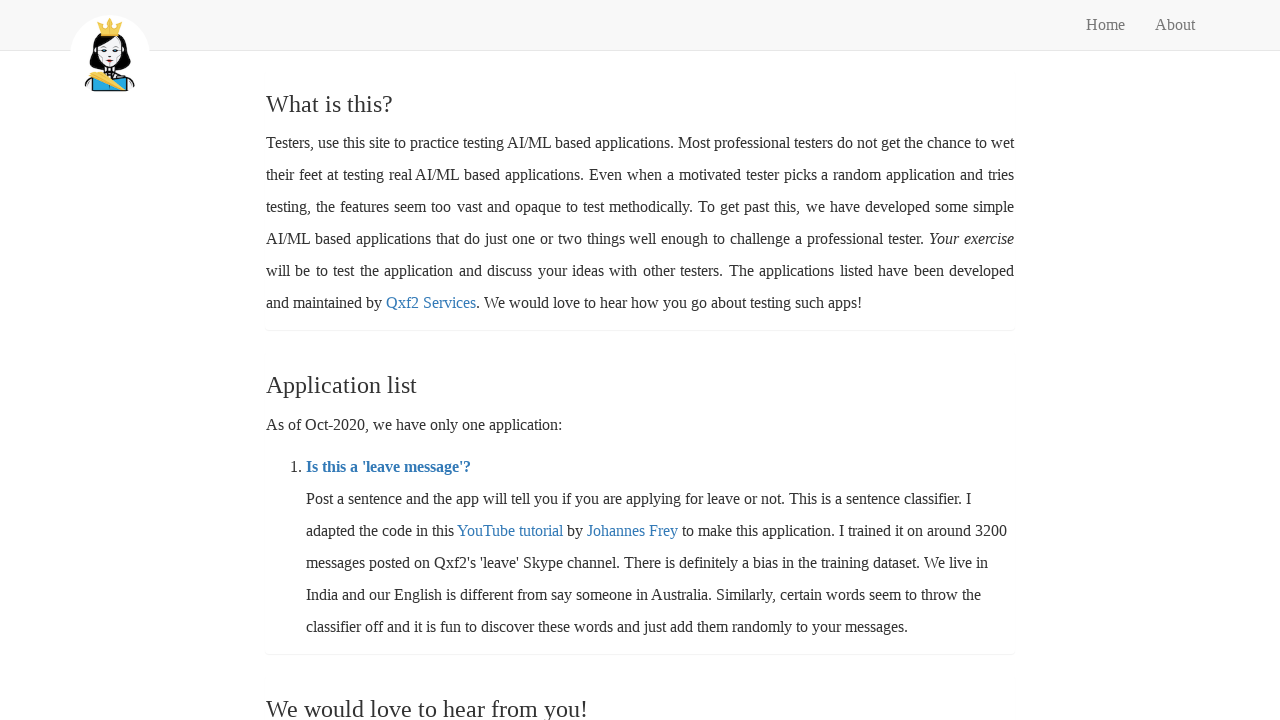

Clicked About link to navigate to About page at (1175, 25) on a[href='/about']
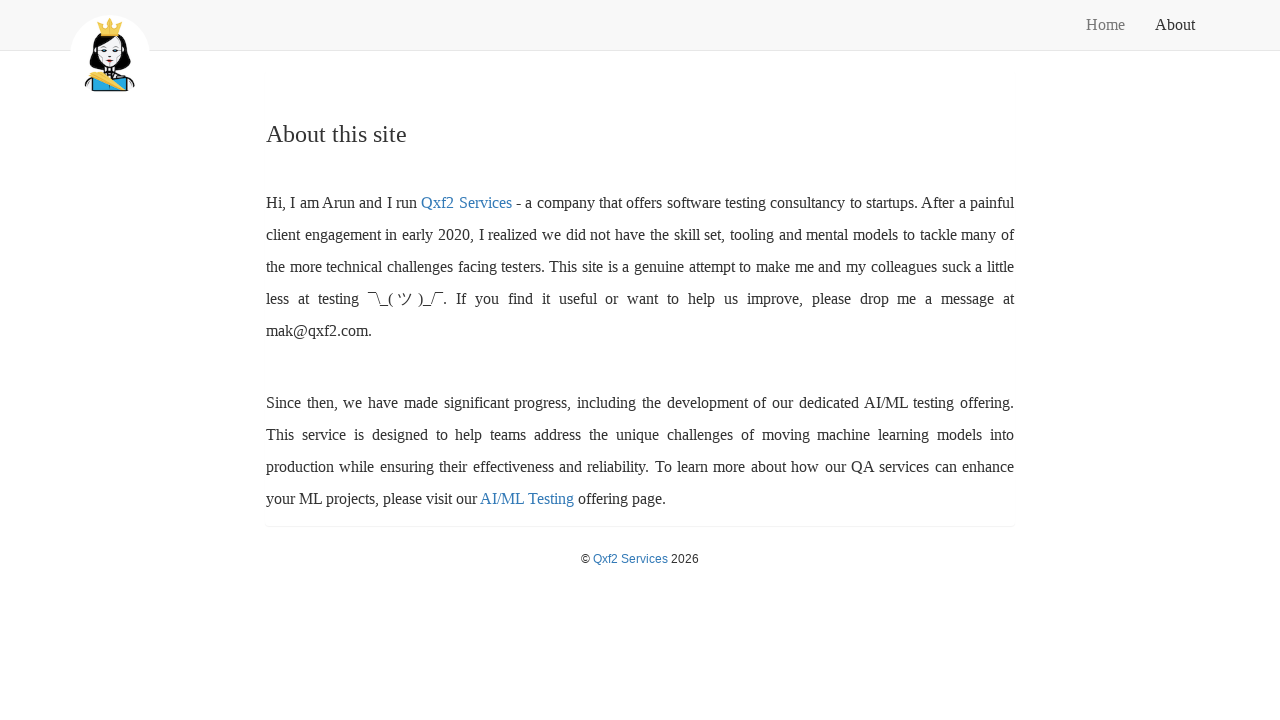

Waited 5 seconds for About page to fully load
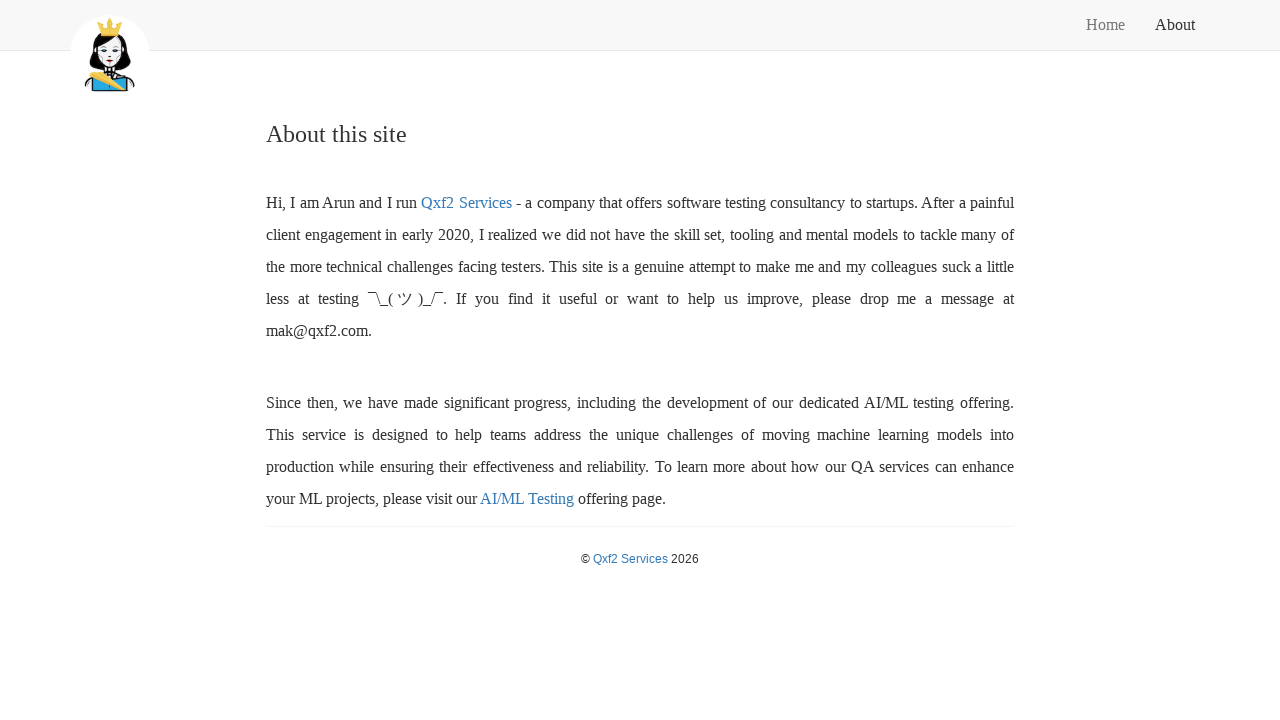

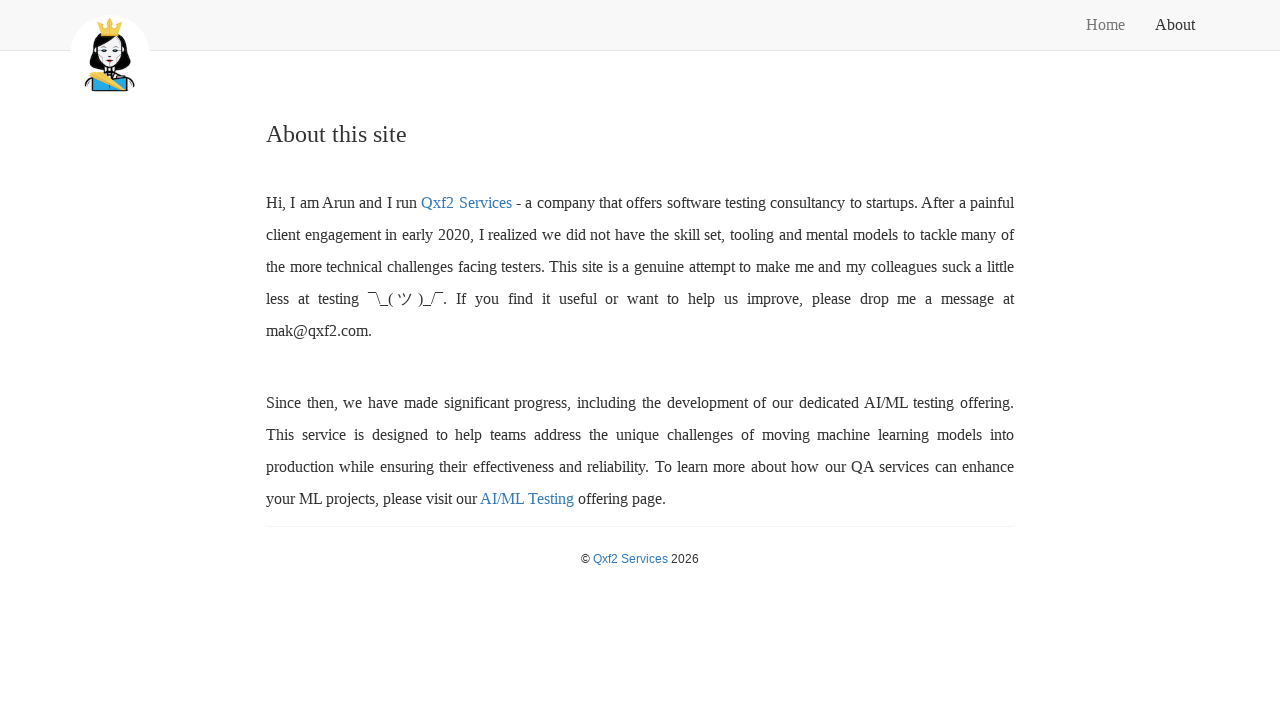